Tests product search functionality by searching for "phone", verifying search results are found, and clicking on the first product in the results

Starting URL: https://www.testotomasyonu.com

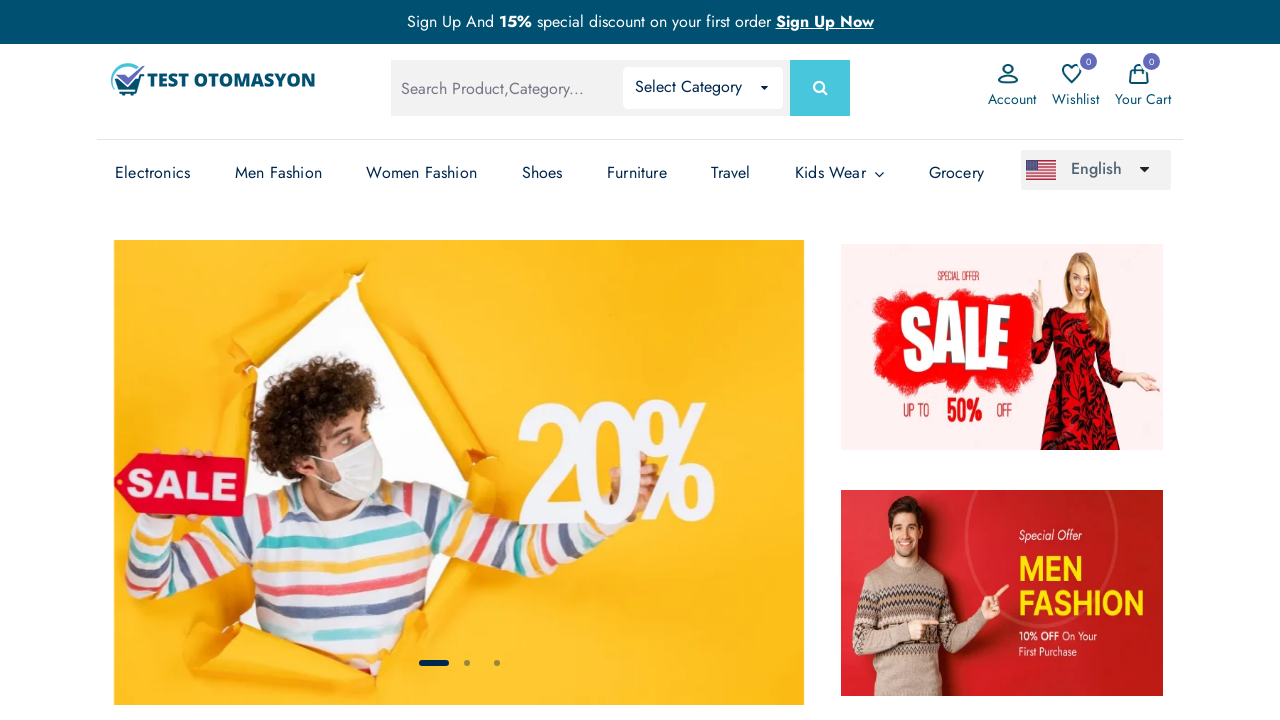

Filled search box with 'phone' on #global-search
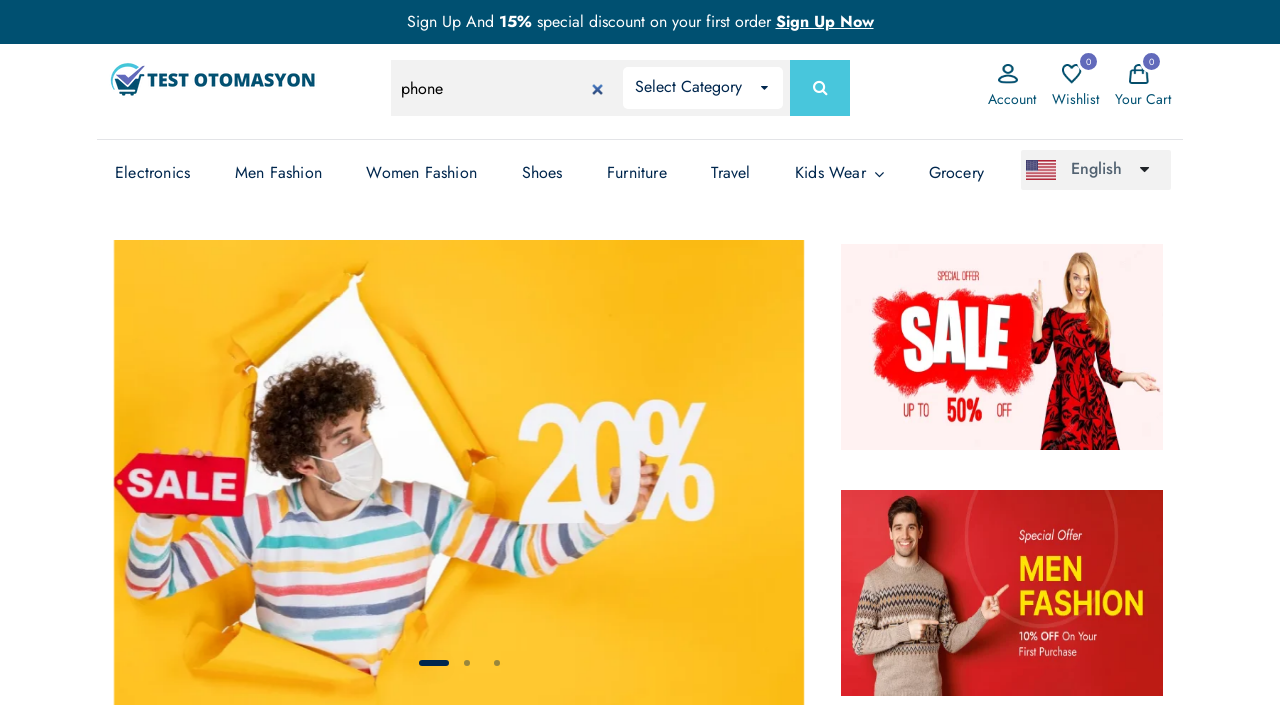

Pressed Enter to submit search query on #global-search
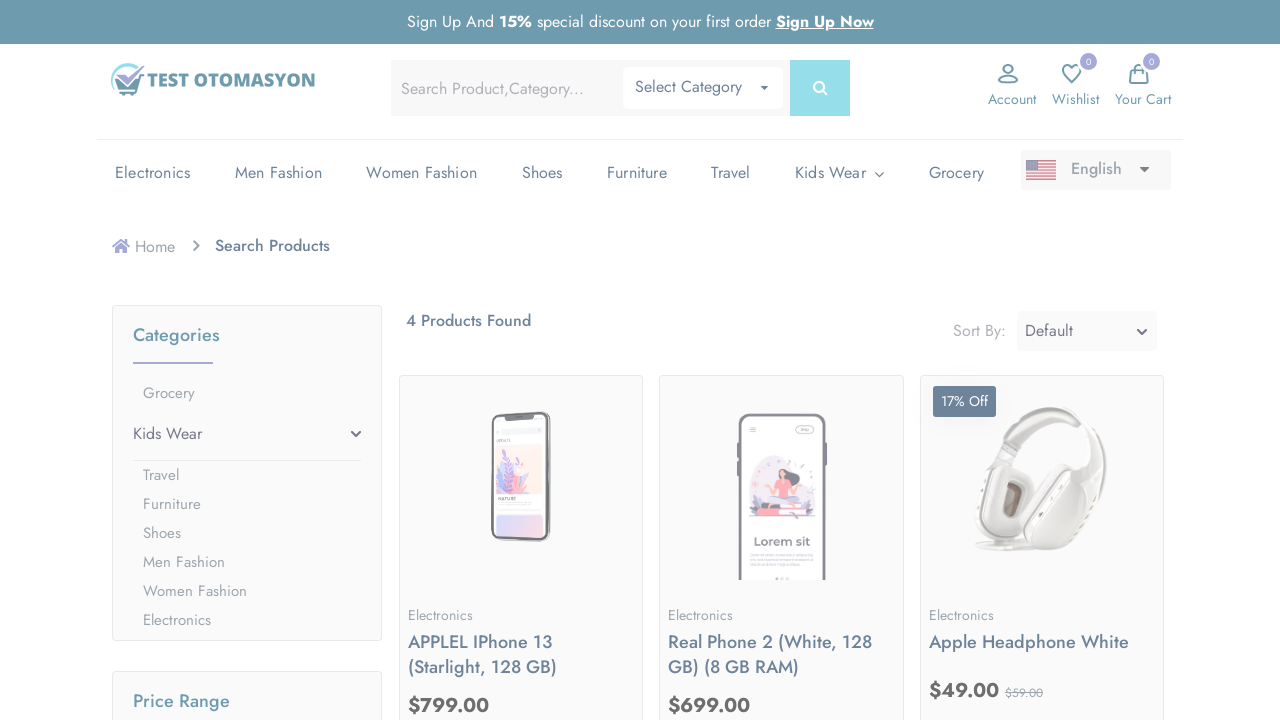

Search results loaded - product count text visible
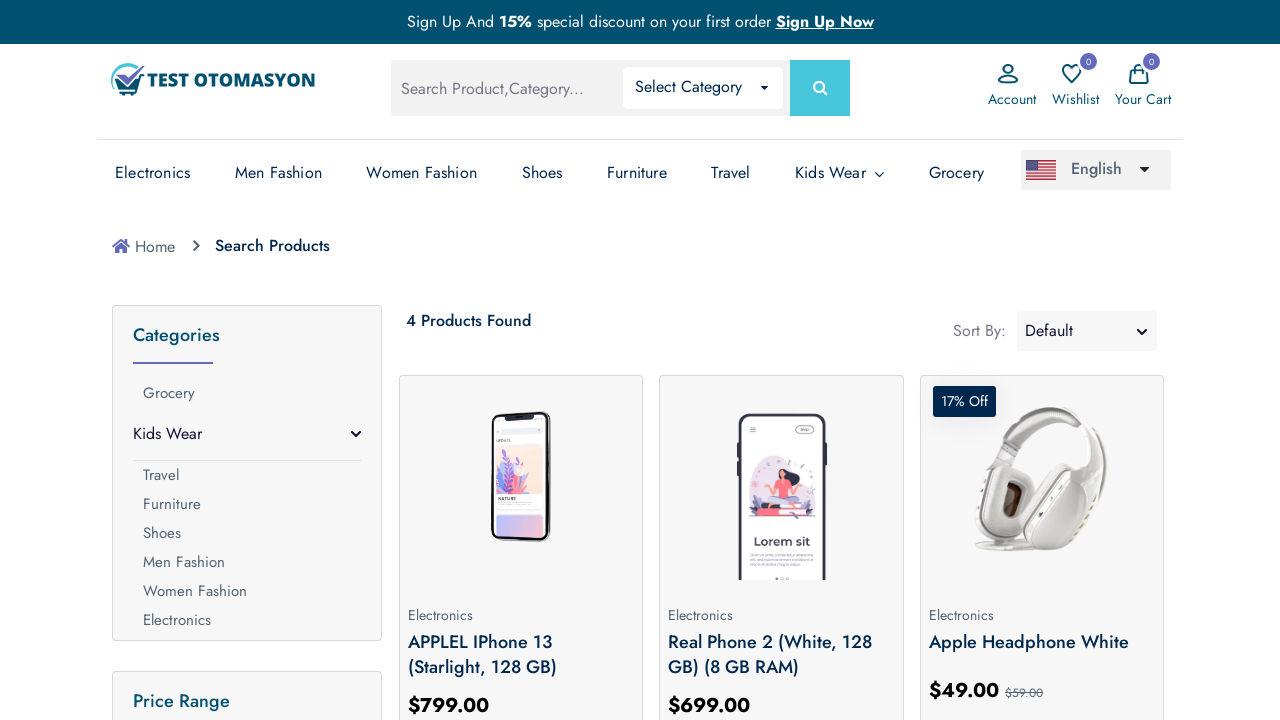

Retrieved search result text: 4 Products Found
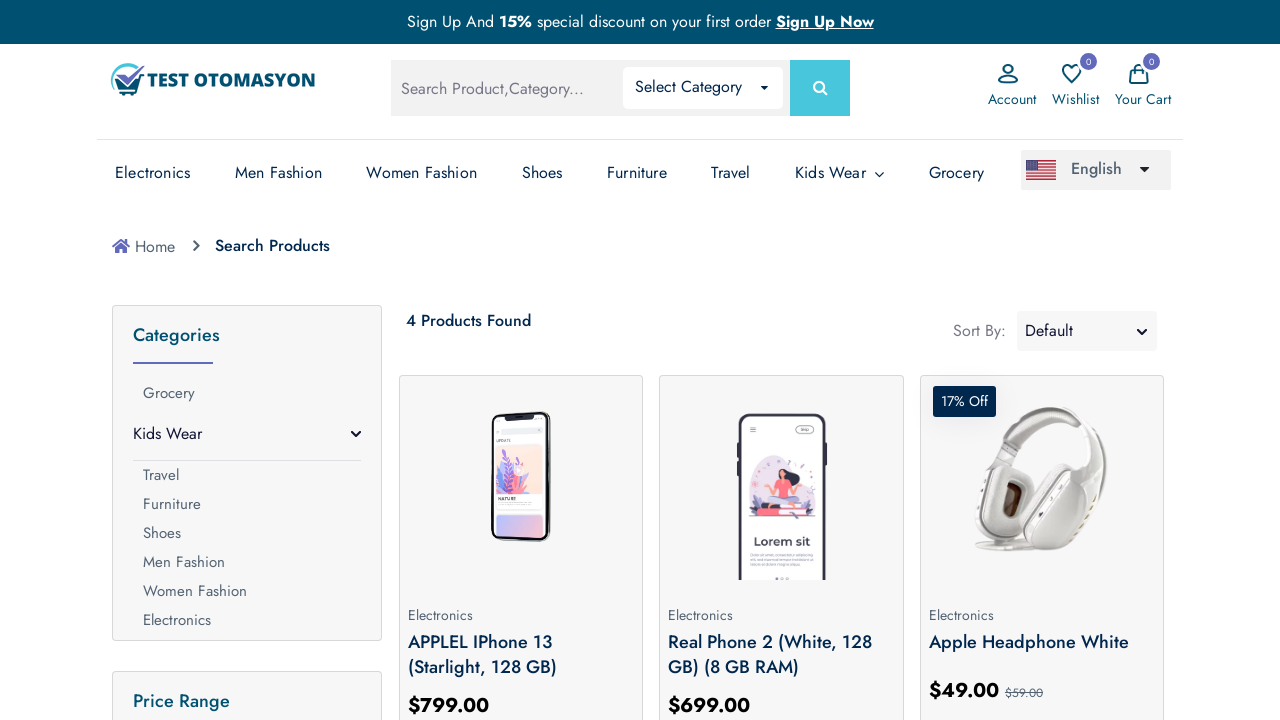

Verified that search results contain products (not zero results)
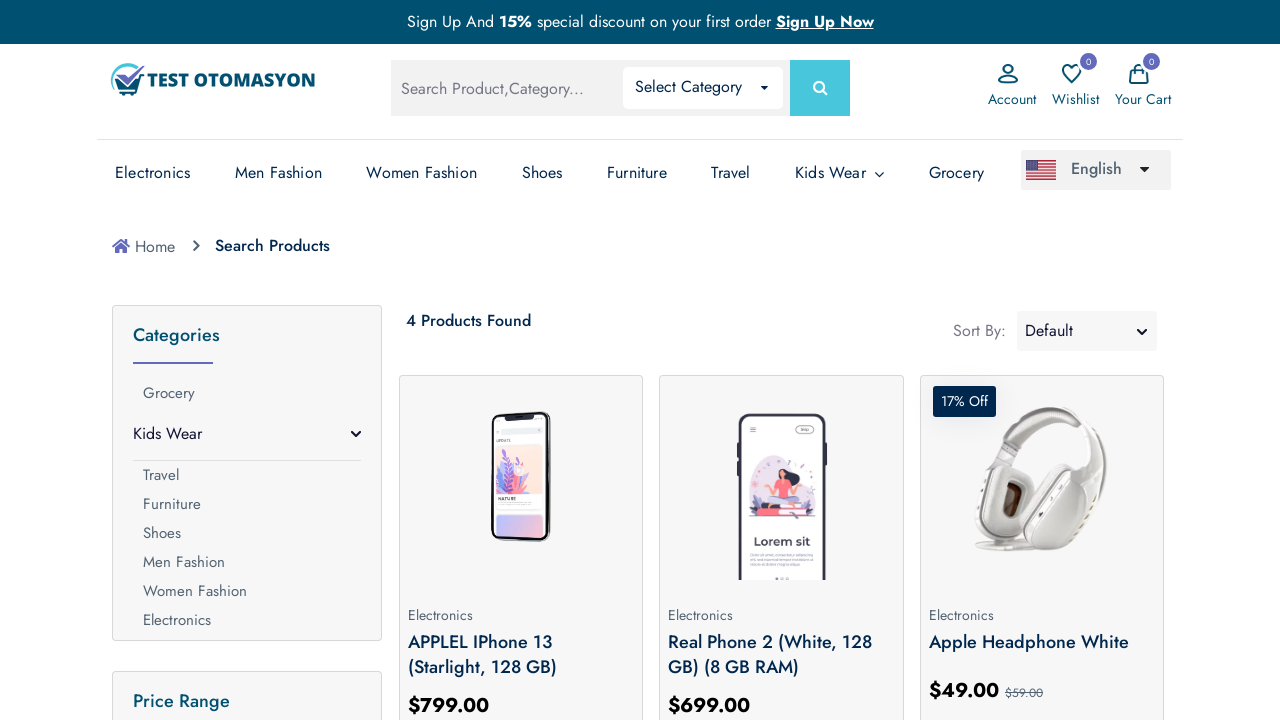

Clicked on the first product in search results at (521, 480) on .prod-img >> nth=0
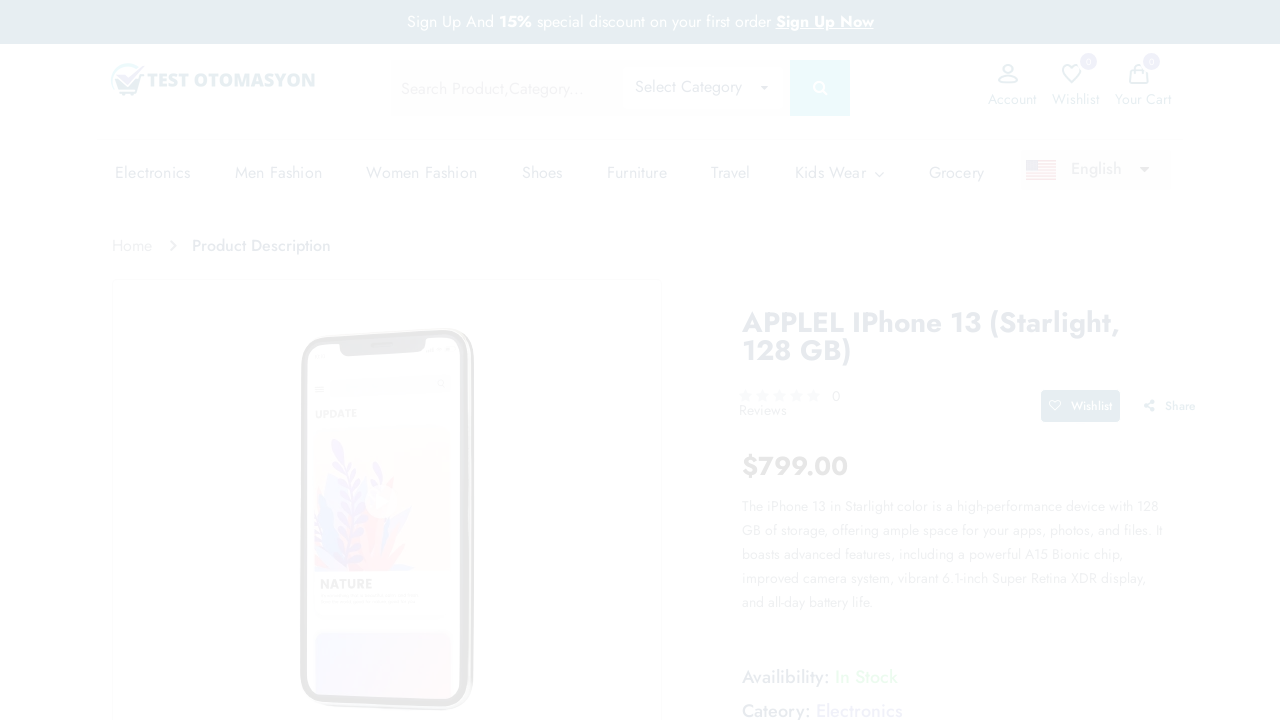

Product page loaded - network idle state reached
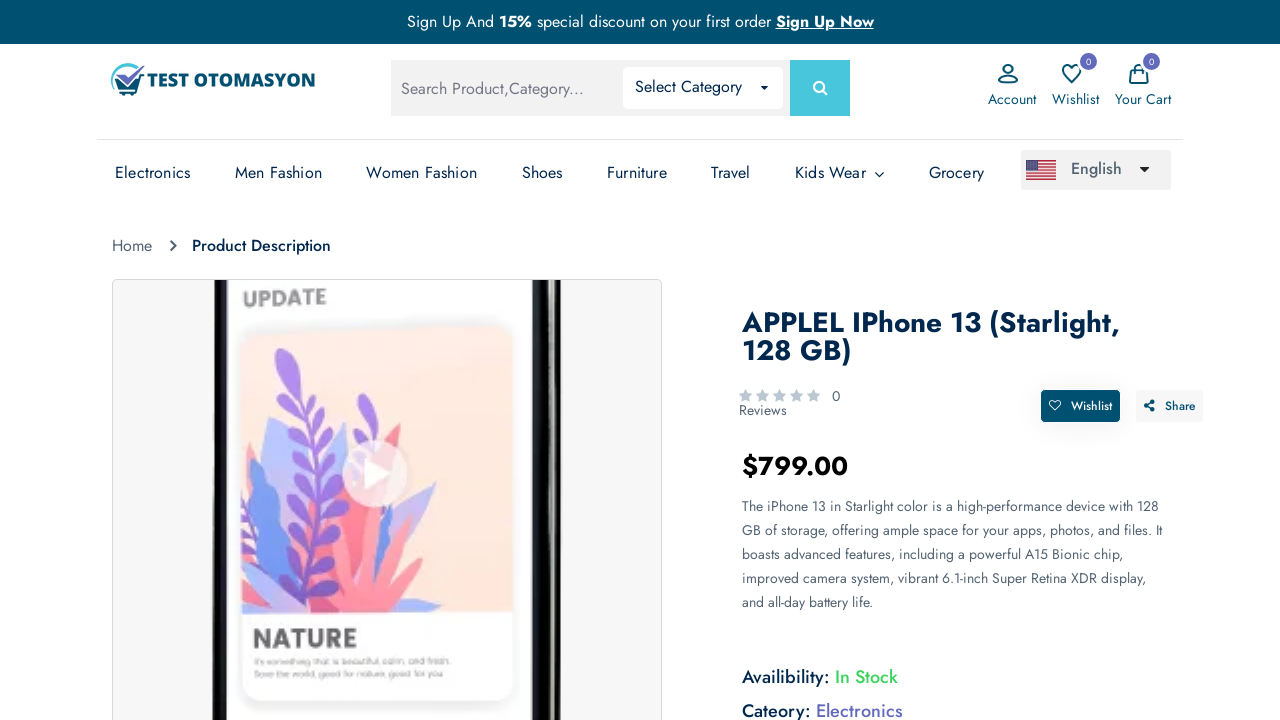

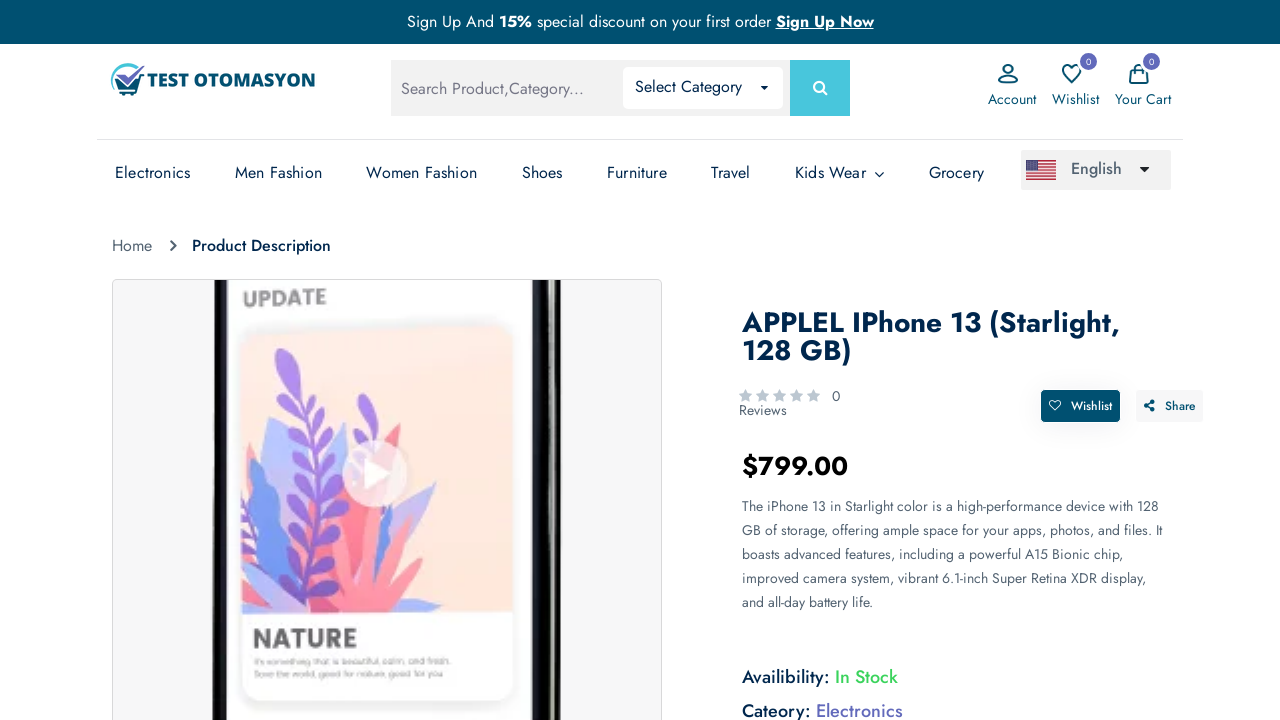